Tests add to cart functionality with item count verification and navigating to cart page

Starting URL: https://practice.automationtesting.in/

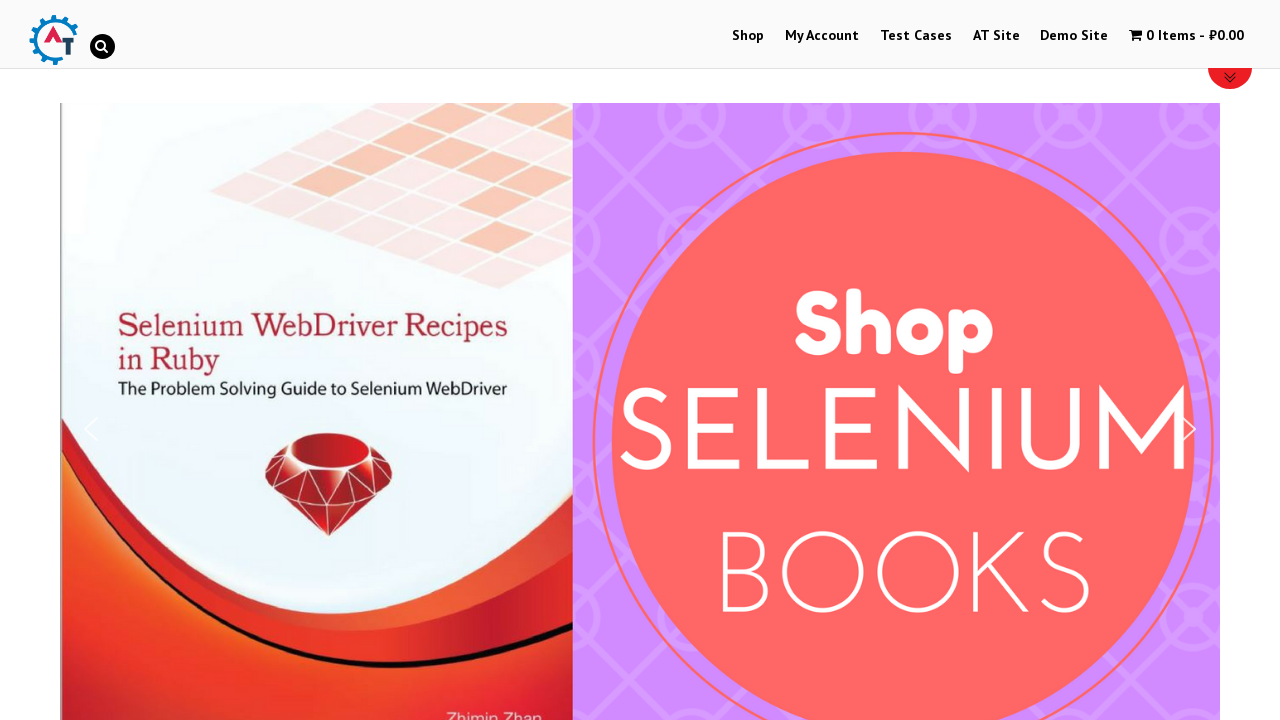

Clicked on shop menu item to navigate to shop at (748, 36) on #menu-item-40 > a
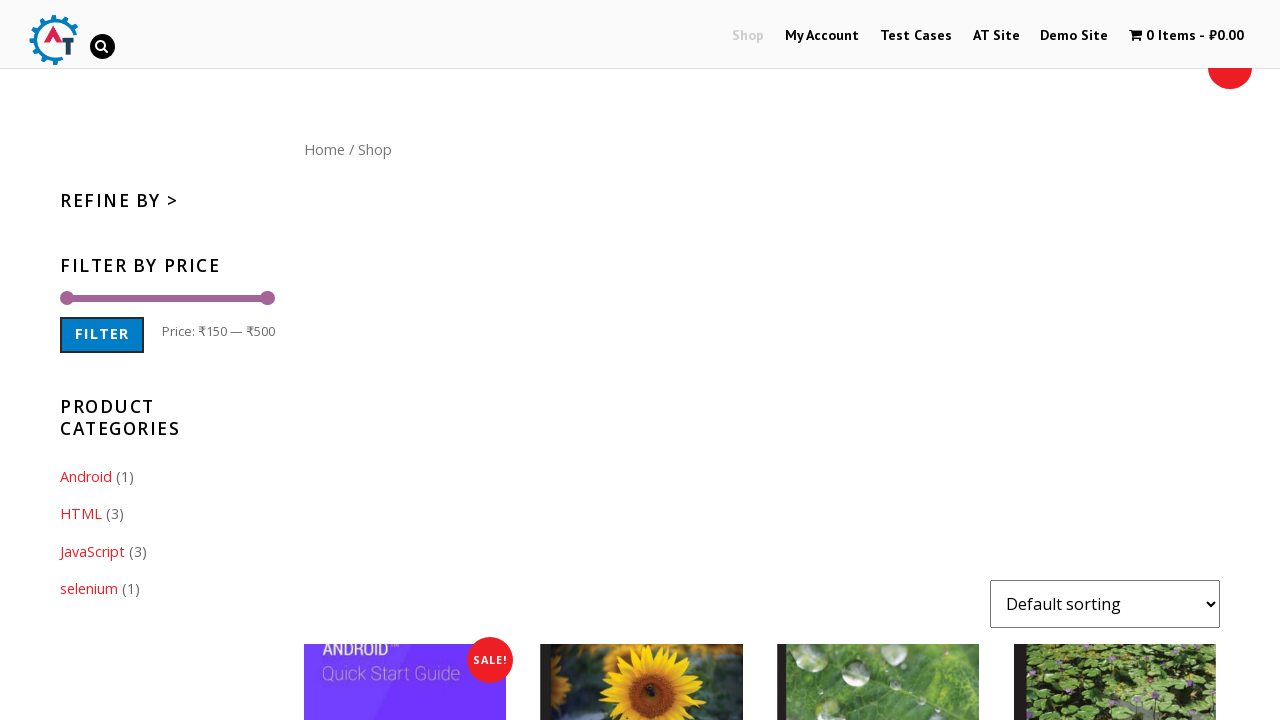

Clicked add to cart button for product at (1115, 361) on .post-182 > a:nth-child(2)
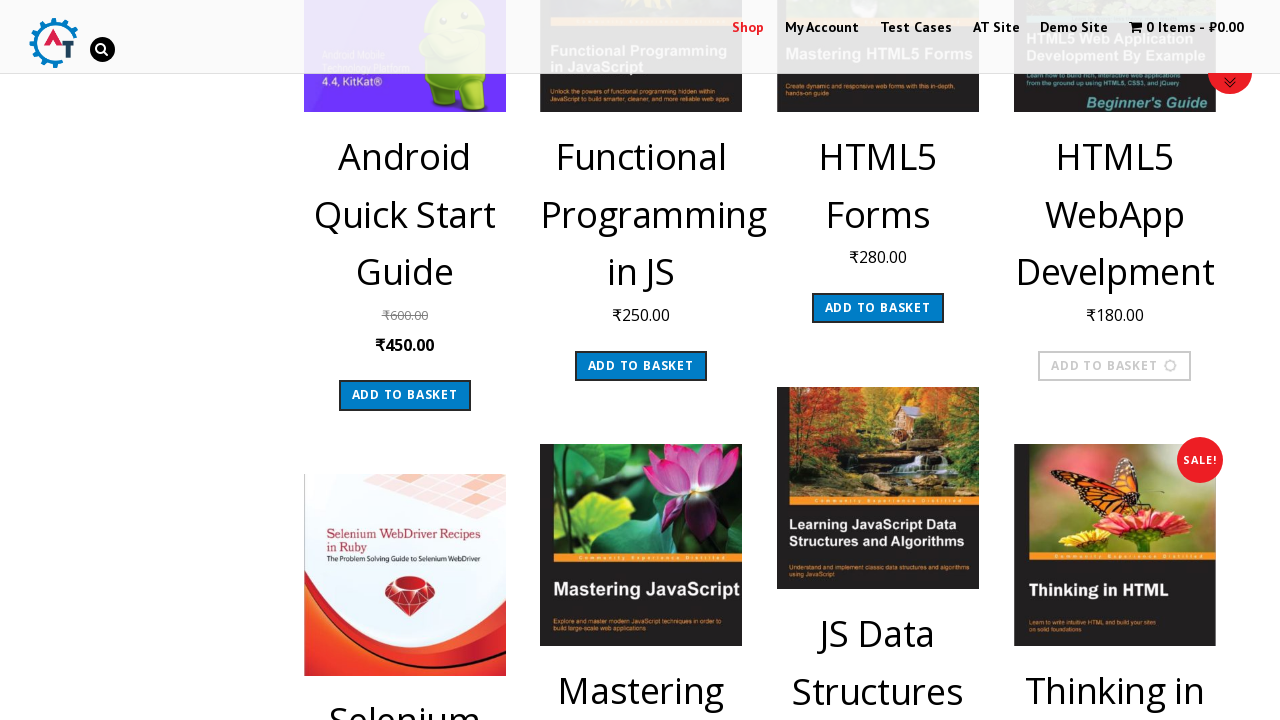

Waited 5 seconds for cart to update
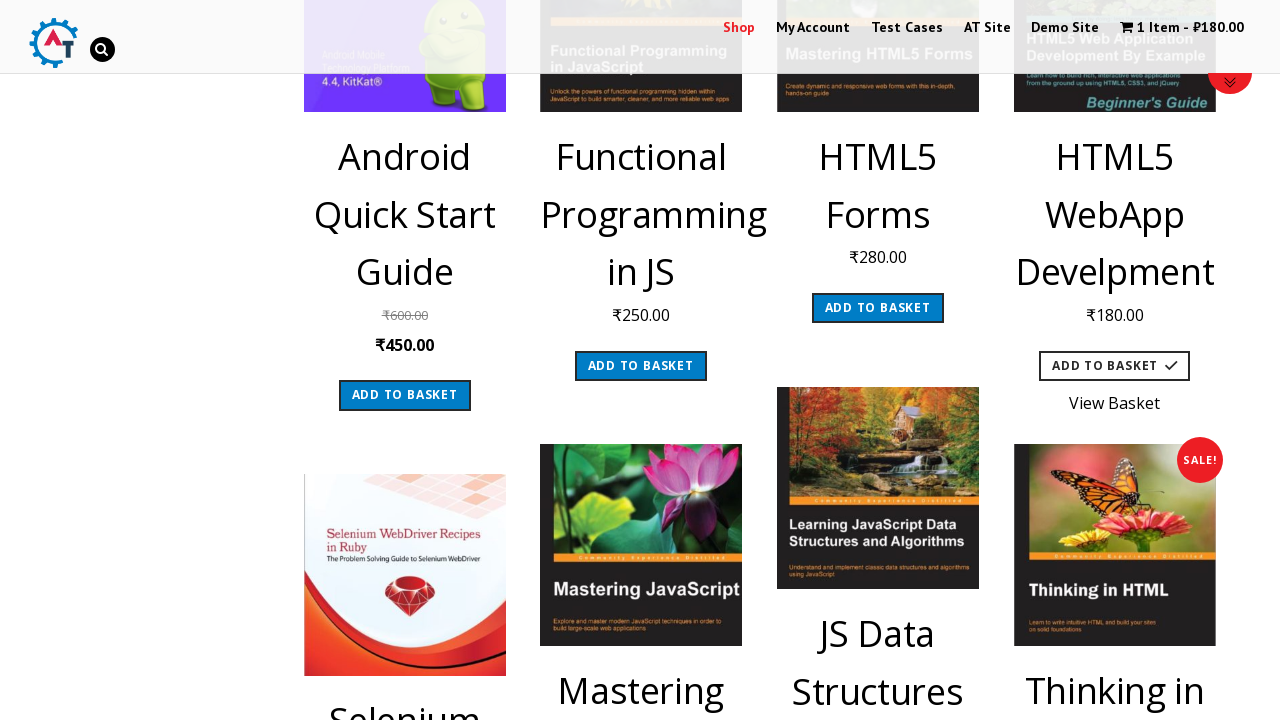

Clicked on cart icon to view cart contents at (1182, 28) on .wpmenucart-contents
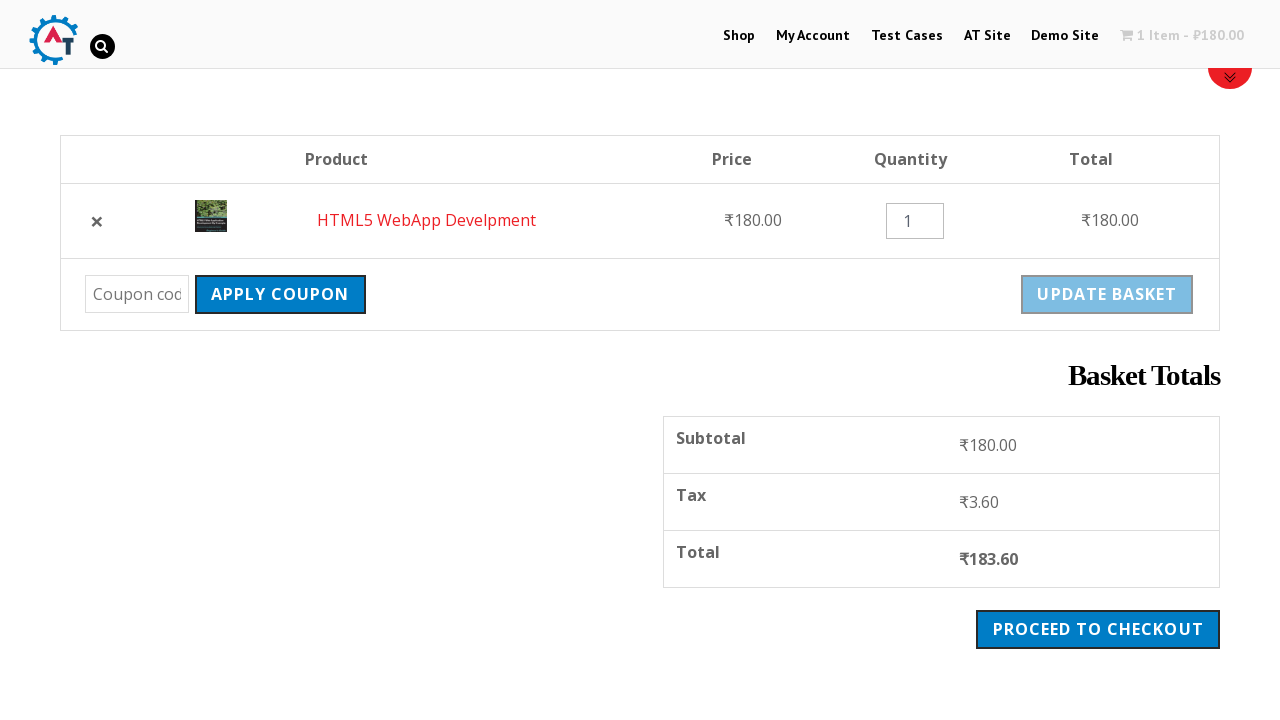

Product price element loaded on cart page
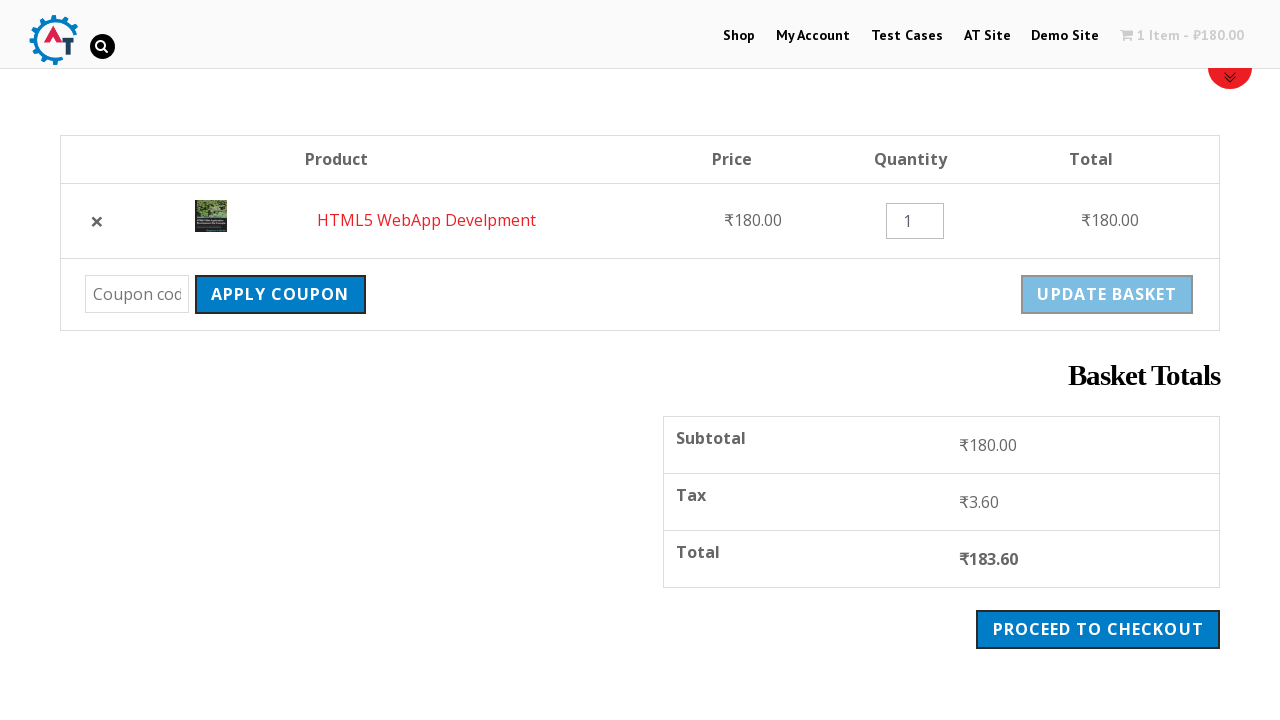

Product subtotal element loaded on cart page
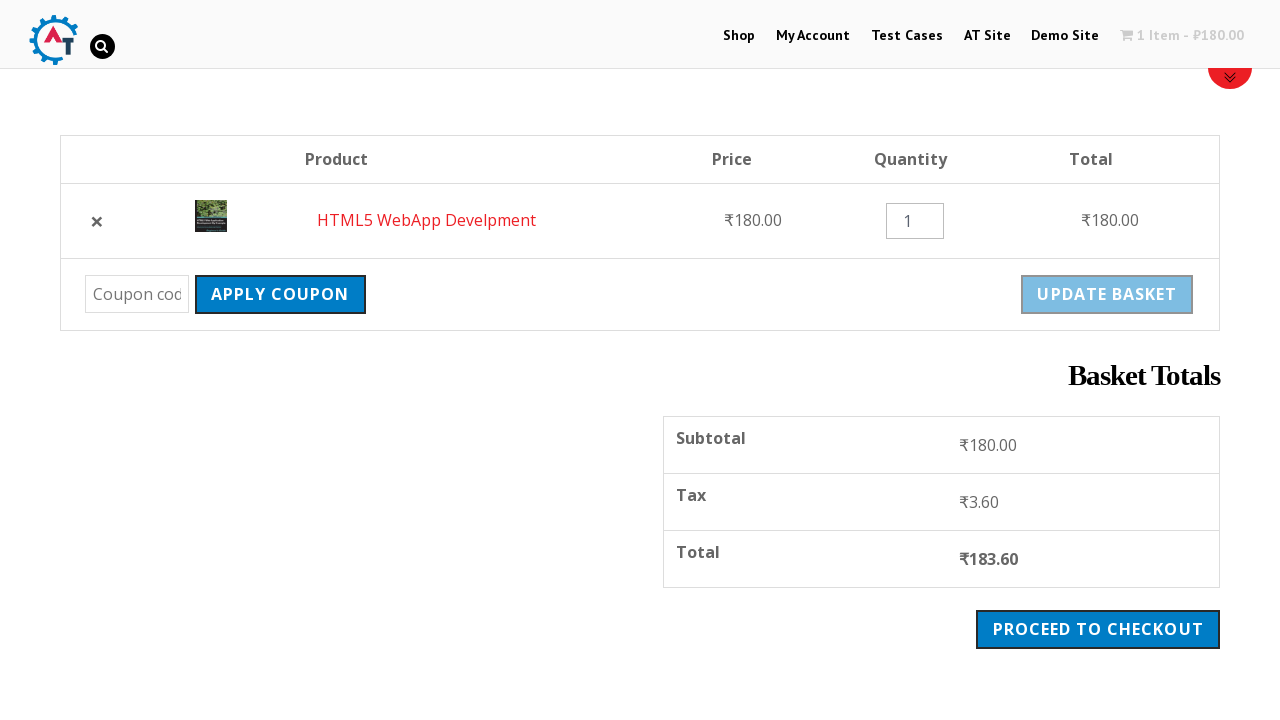

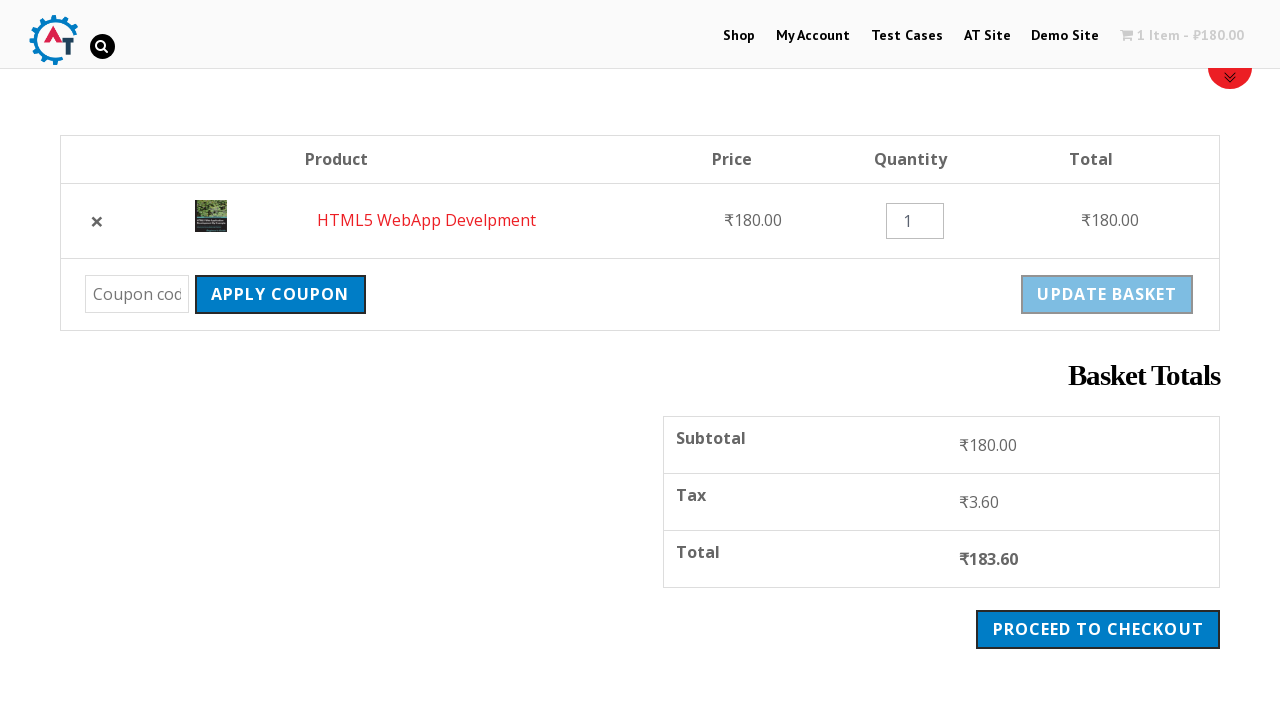